Verifies that a paragraph element contains the expected text "PracticeAutomationHere"

Starting URL: https://omayo.blogspot.com/

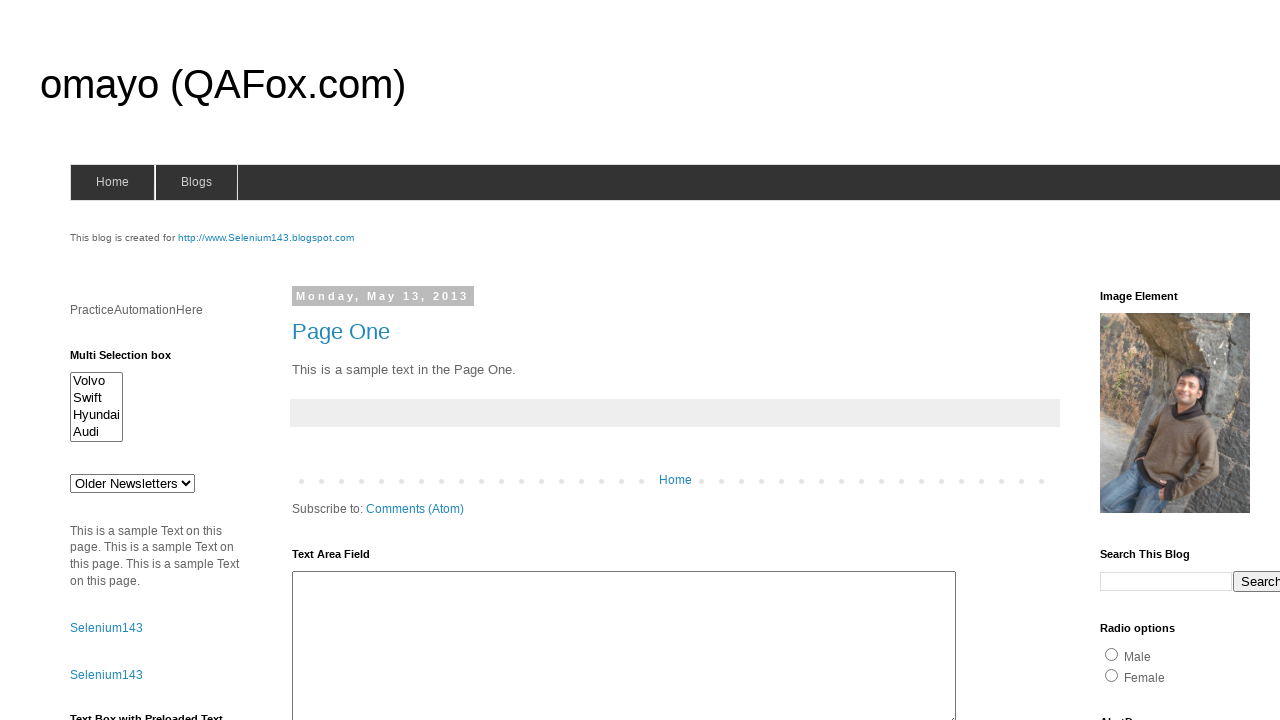

Navigated to https://omayo.blogspot.com/
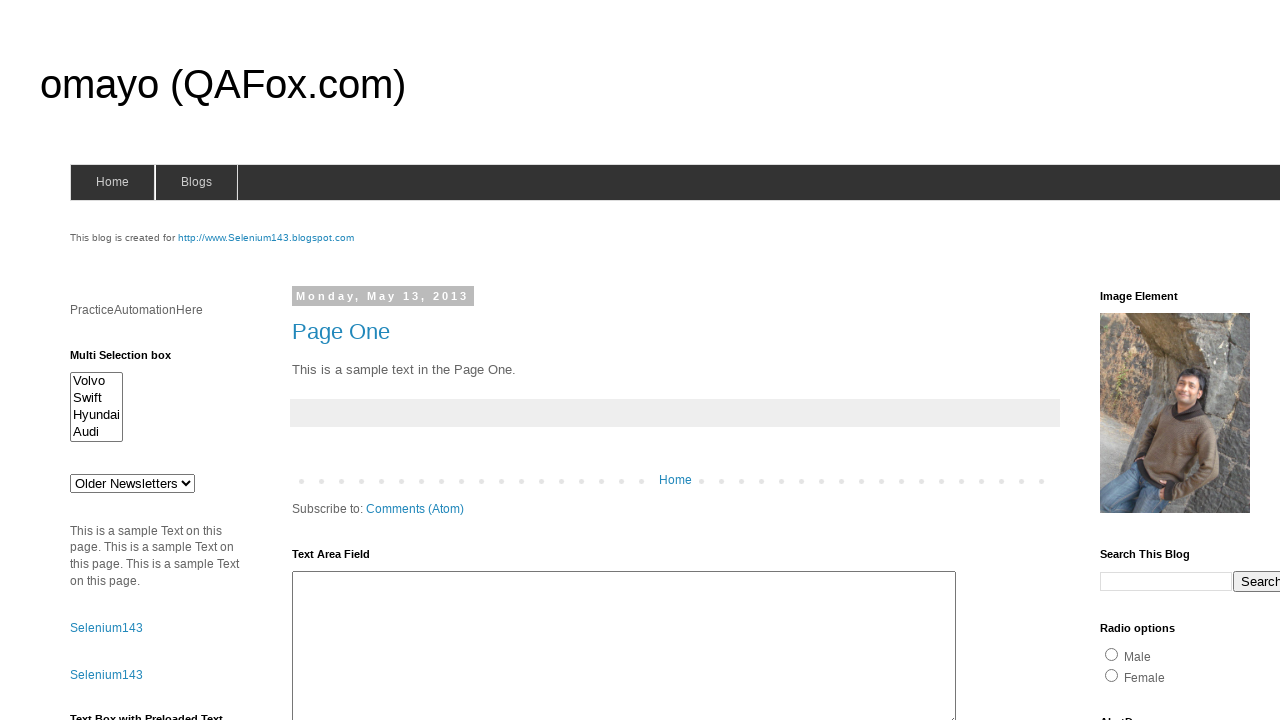

Located paragraph element with id 'pah'
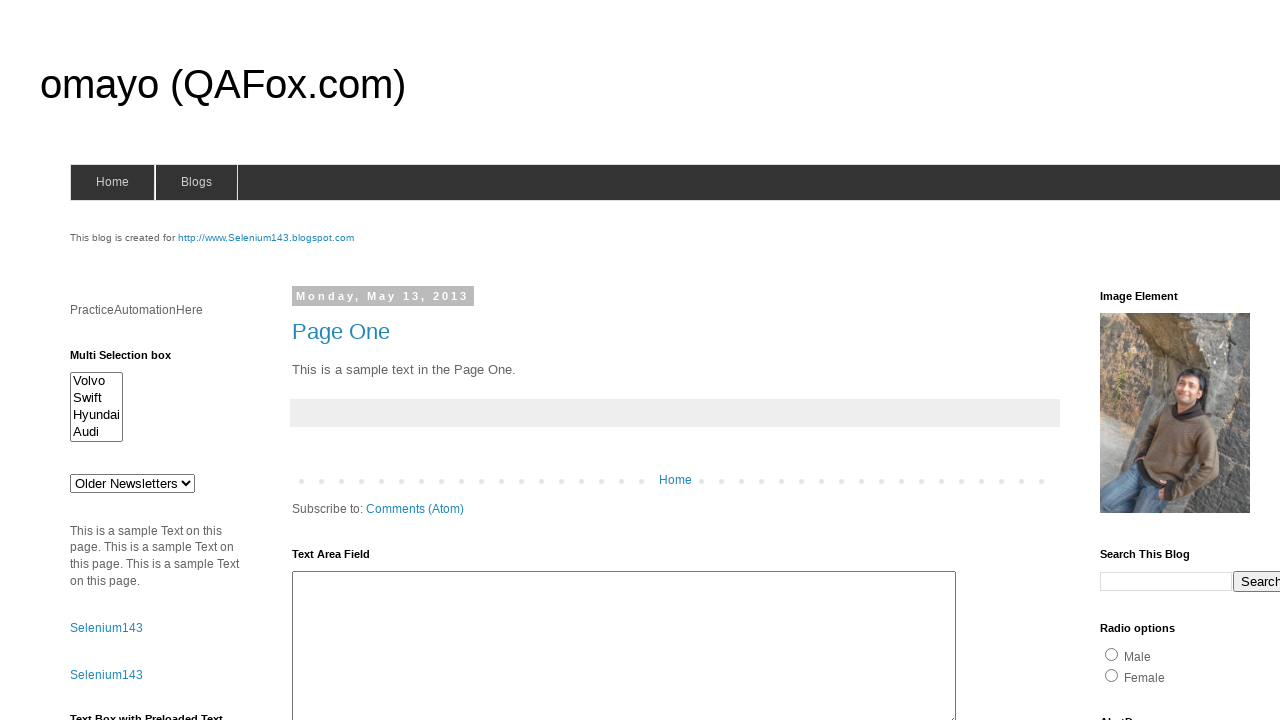

Retrieved text content from paragraph element
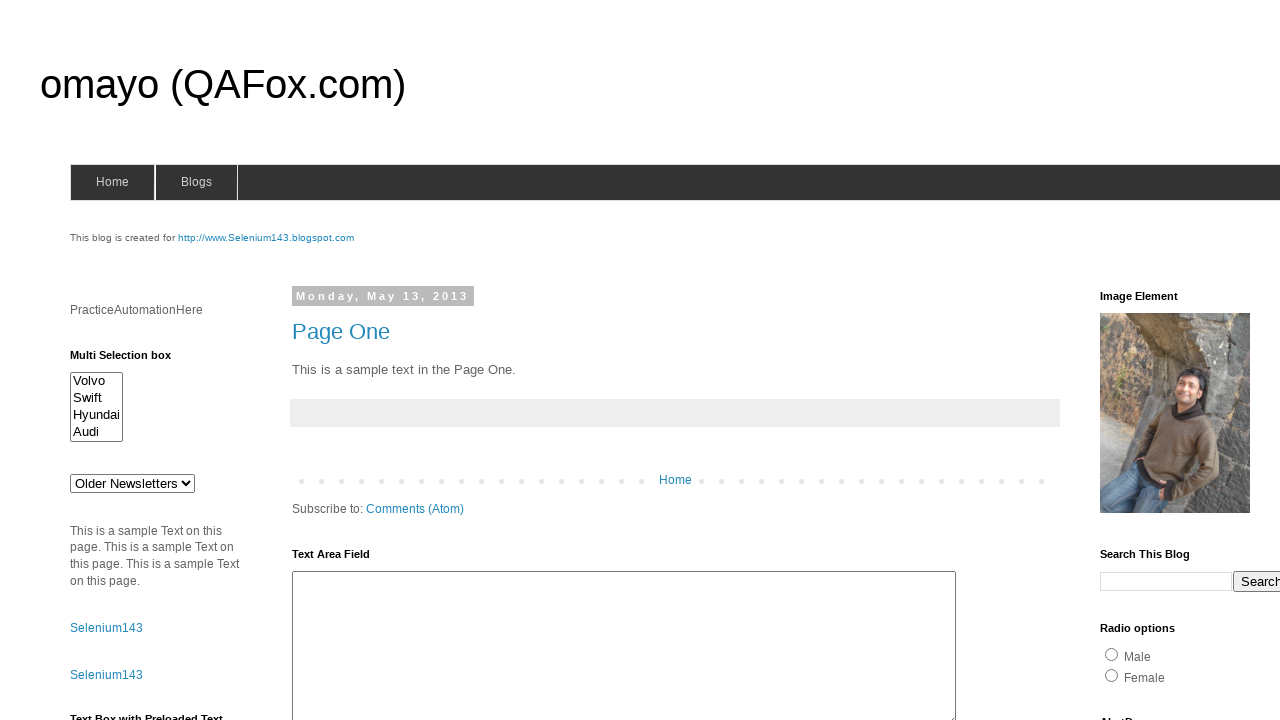

Verified paragraph text equals 'PracticeAutomationHere'
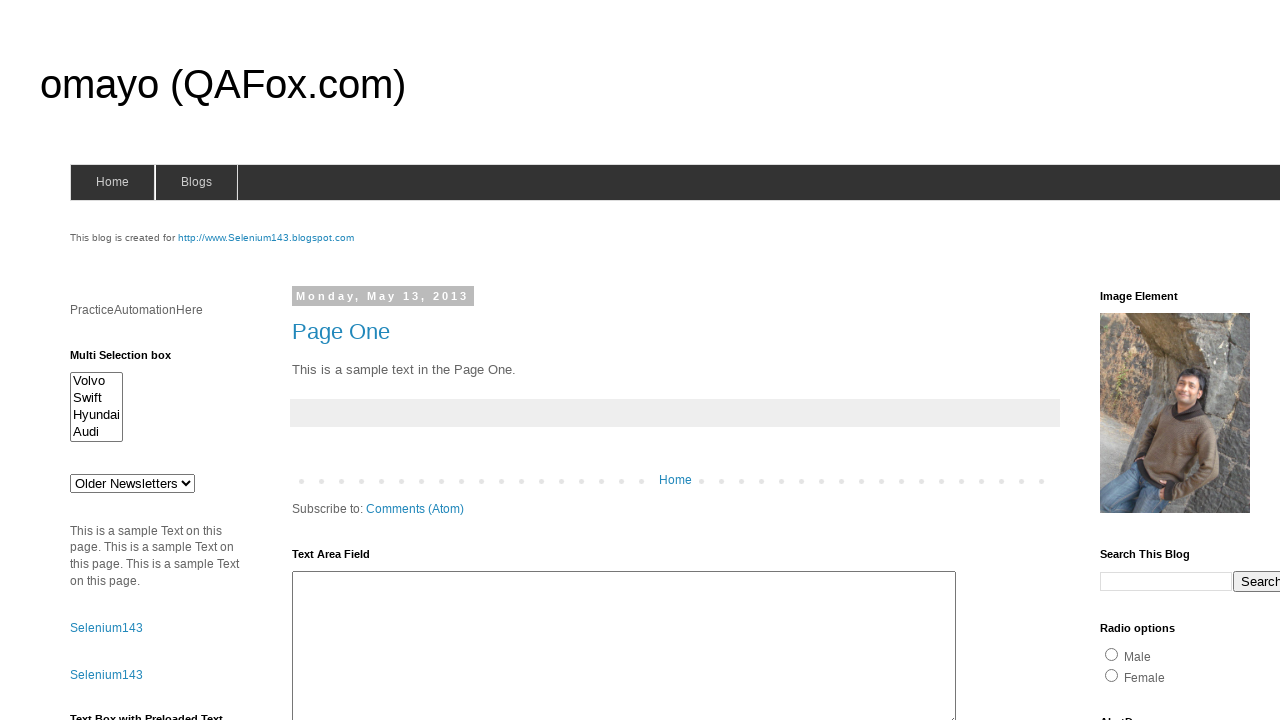

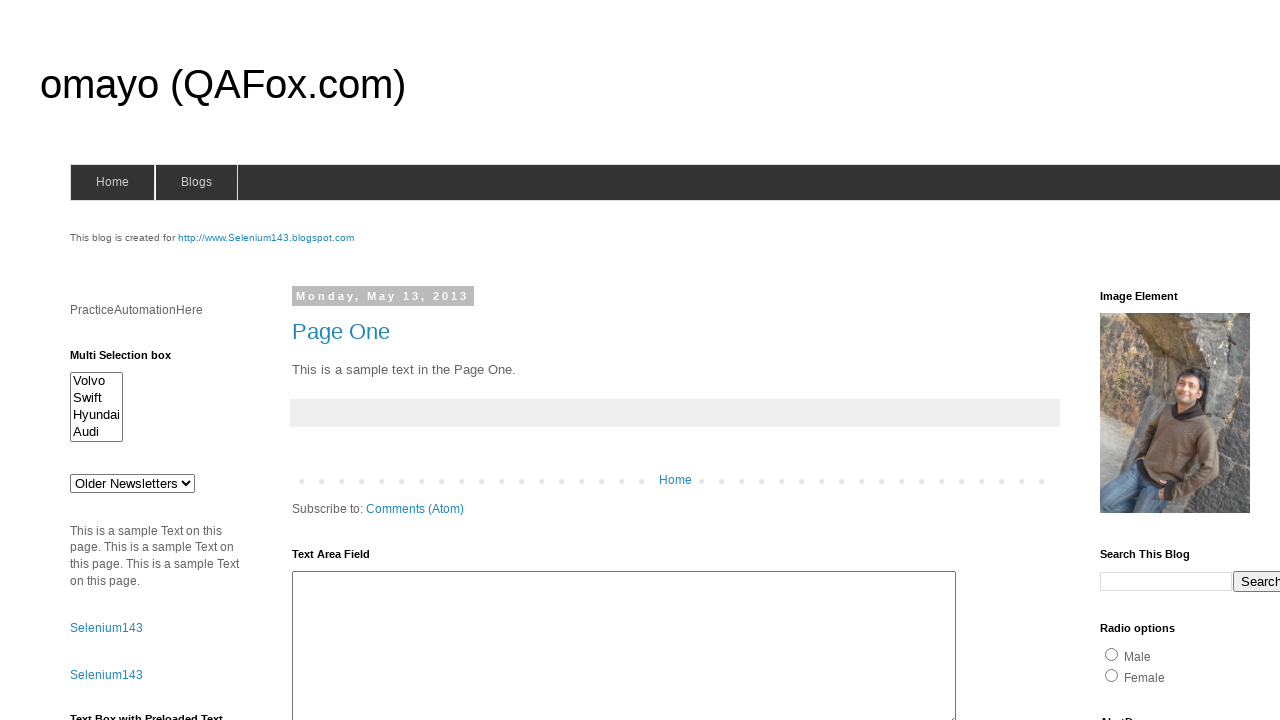